Tests that the main navigation menu bar contains the expected menu items by verifying the text content of menu links

Starting URL: https://www.fullprogramlarindir.net/

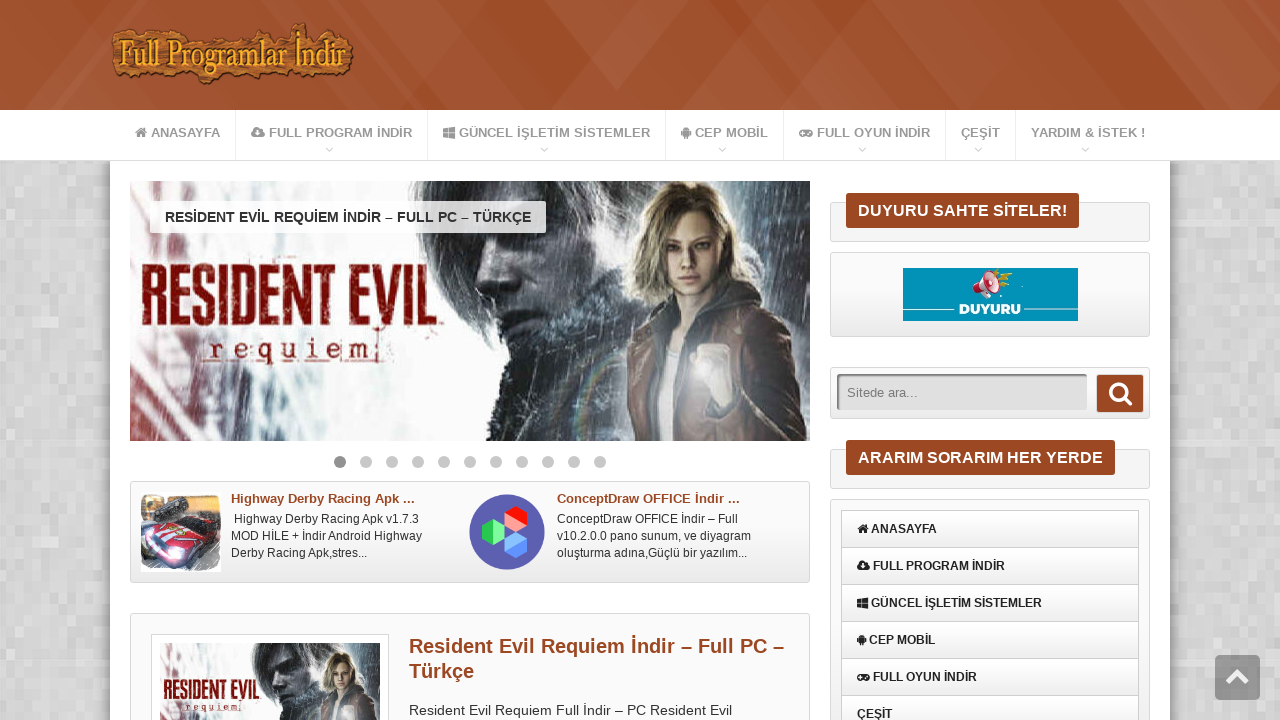

Waited for main navigation menu bar to be visible
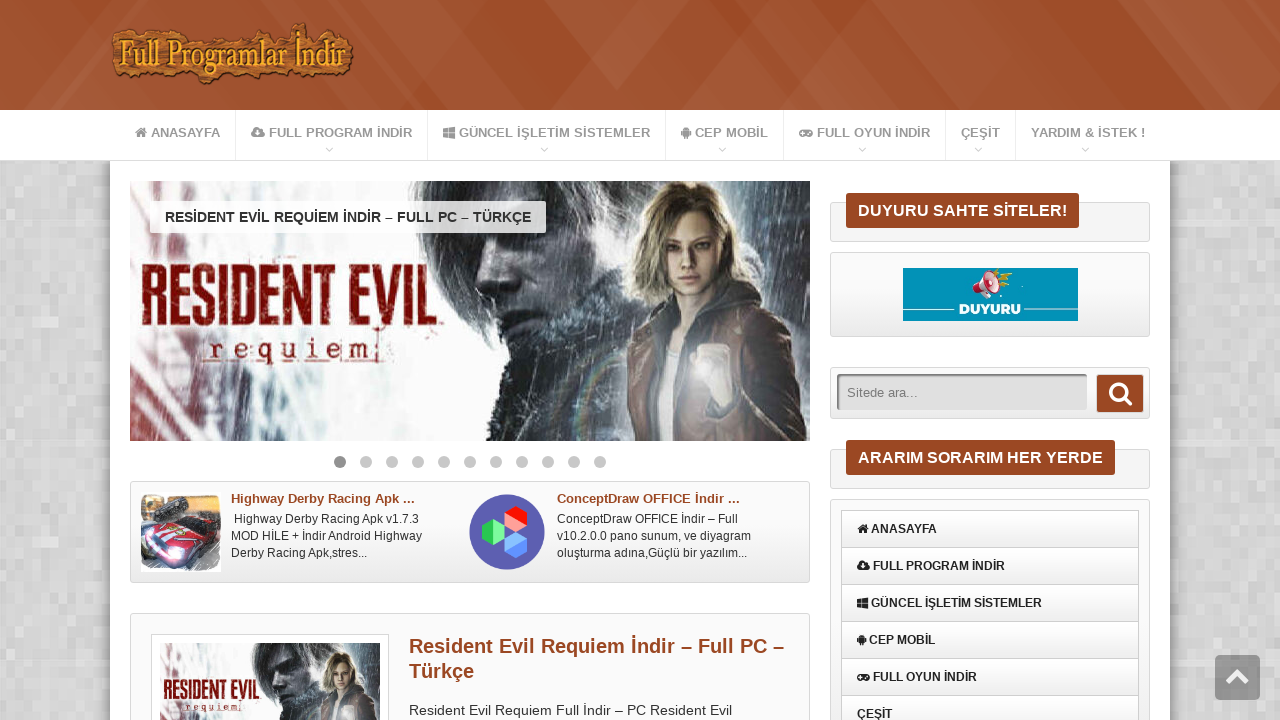

Retrieved all menu items from navigation bar
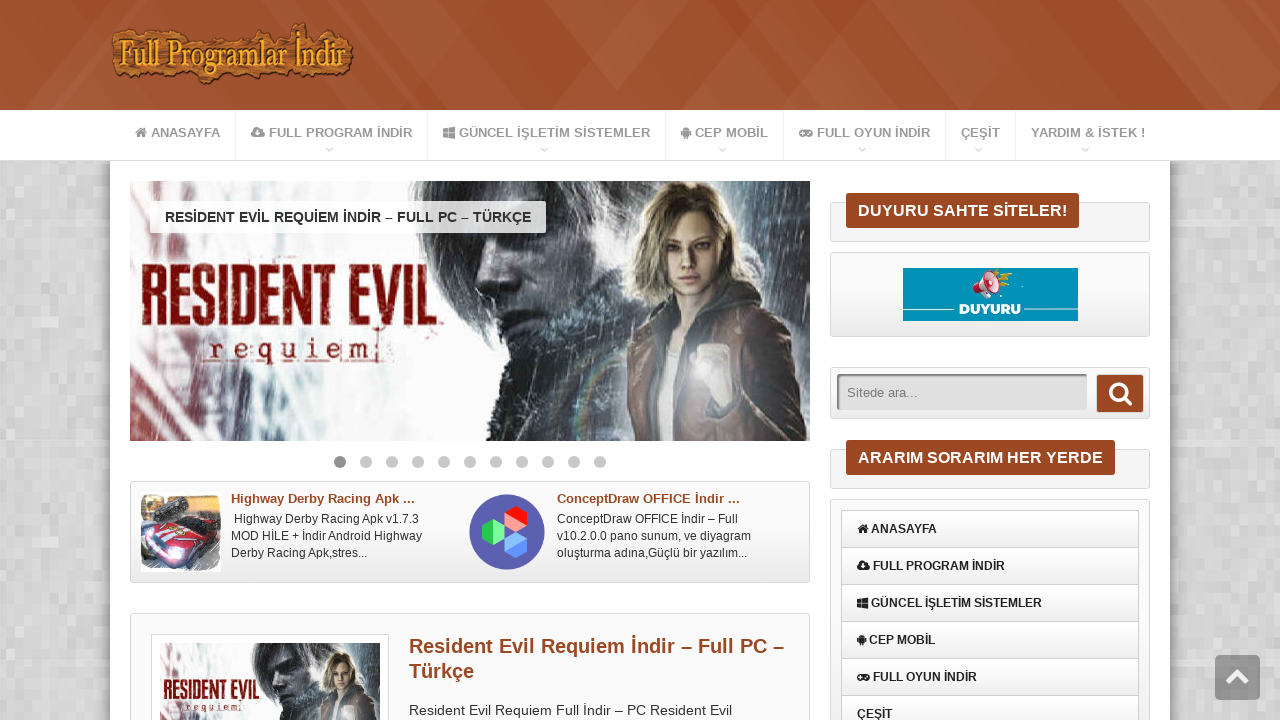

Verified that 7 expected menu items are visible in the navigation bar
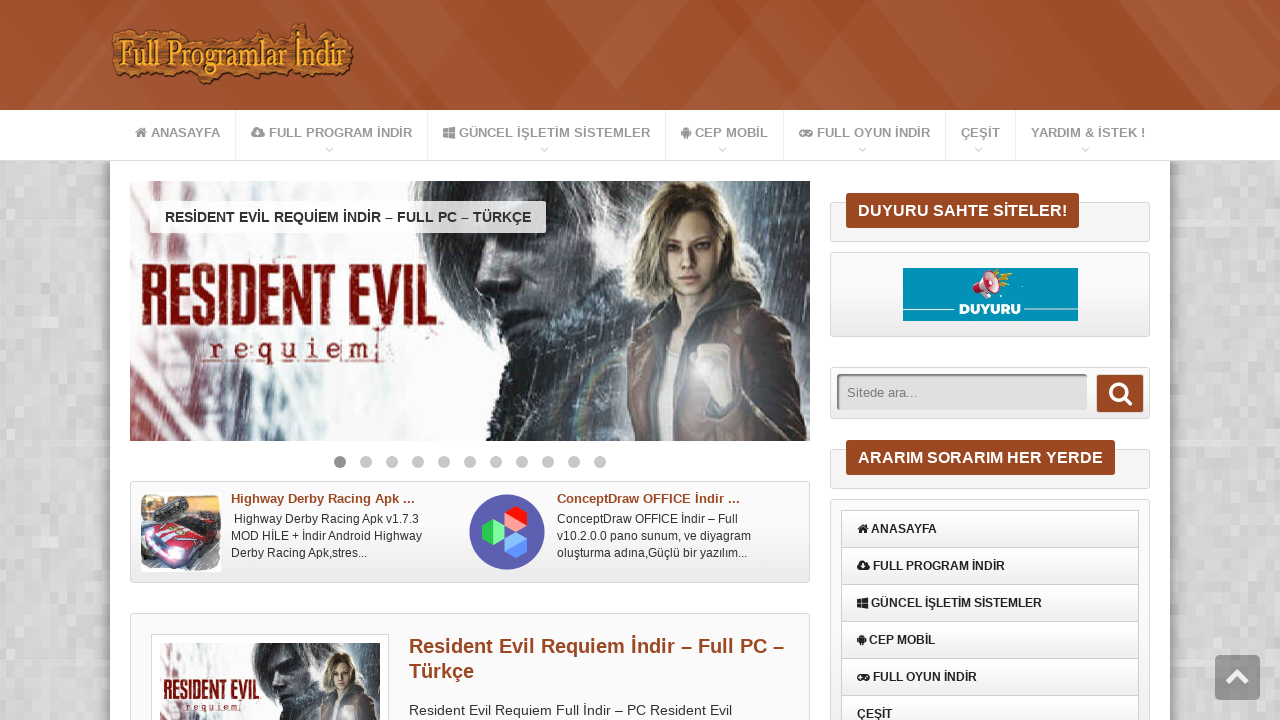

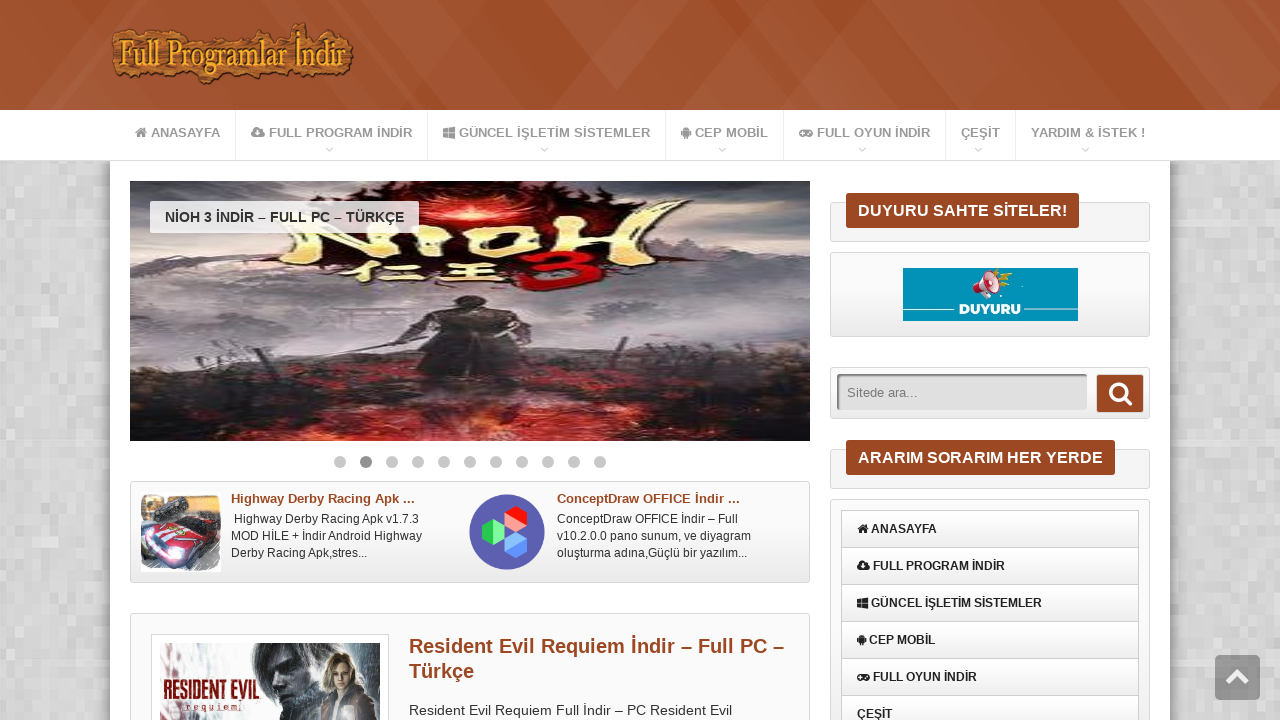